Tests a text input form by filling a textarea with a specific answer and clicking the submit button to verify the response

Starting URL: https://suninjuly.github.io/text_input_task.html

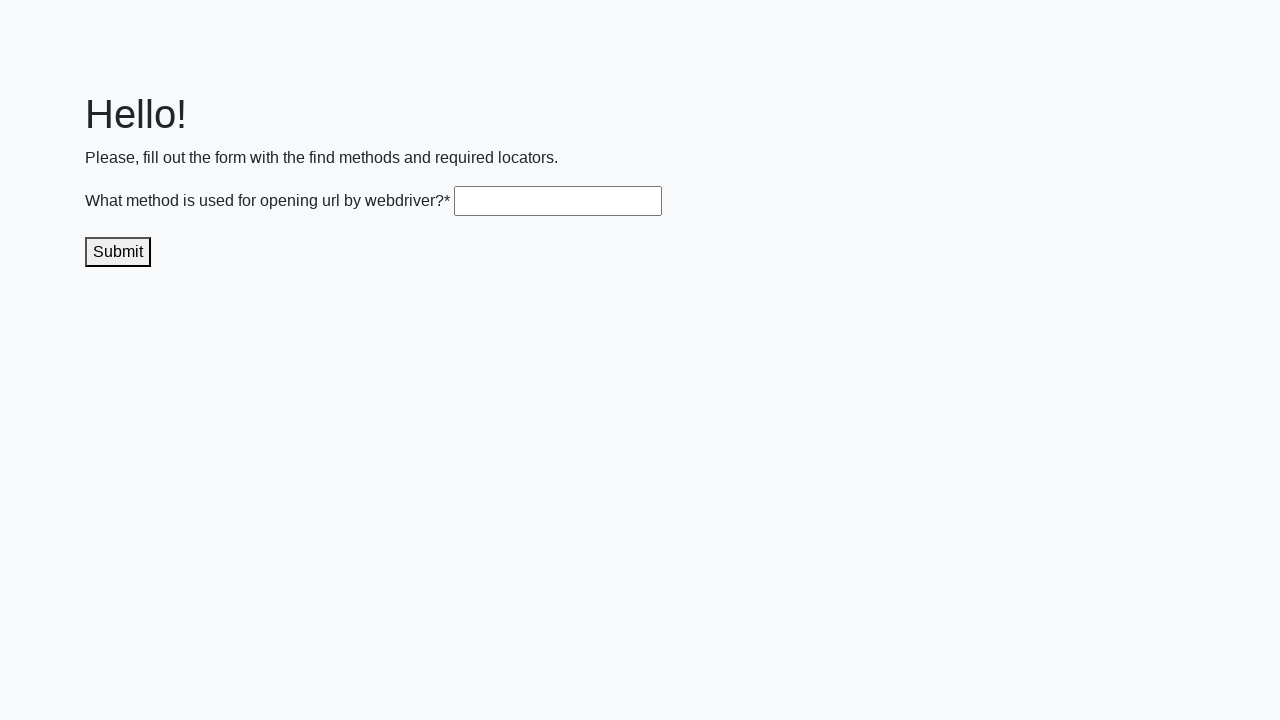

Filled textarea with 'get()' on .textarea
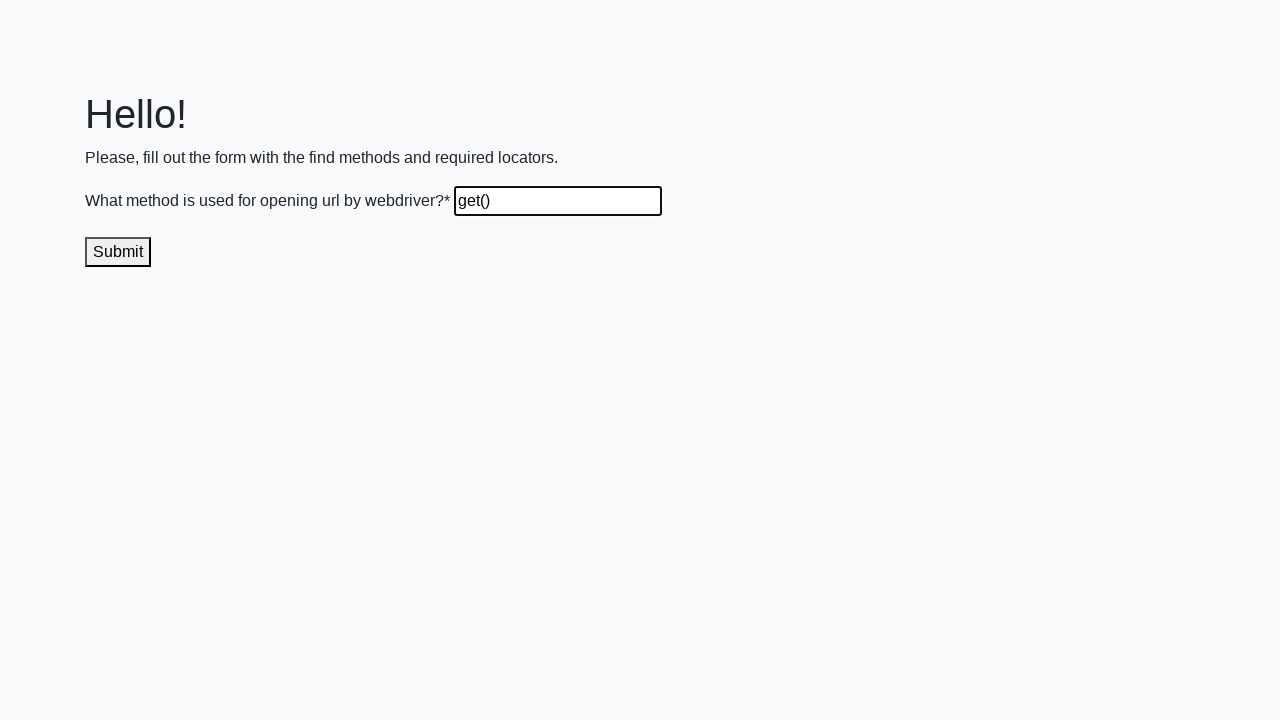

Clicked submit button to send the answer at (118, 252) on .submit-submission
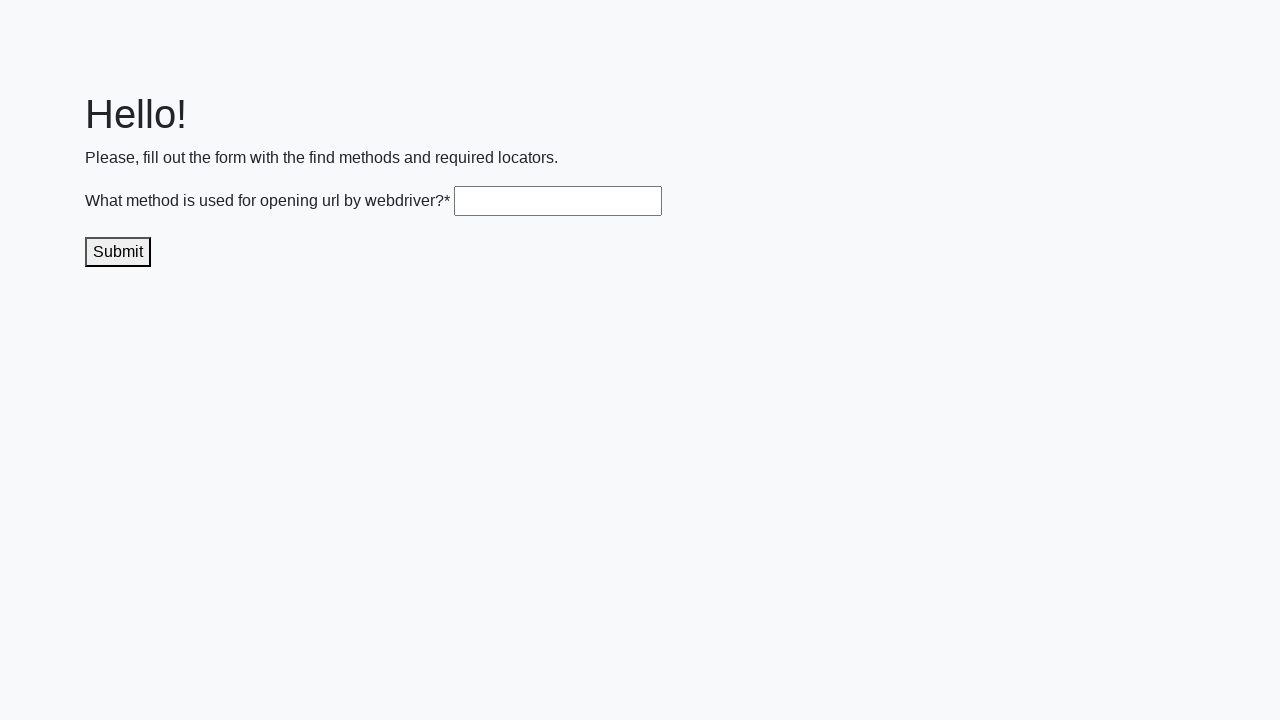

Waited 1000ms for response to appear
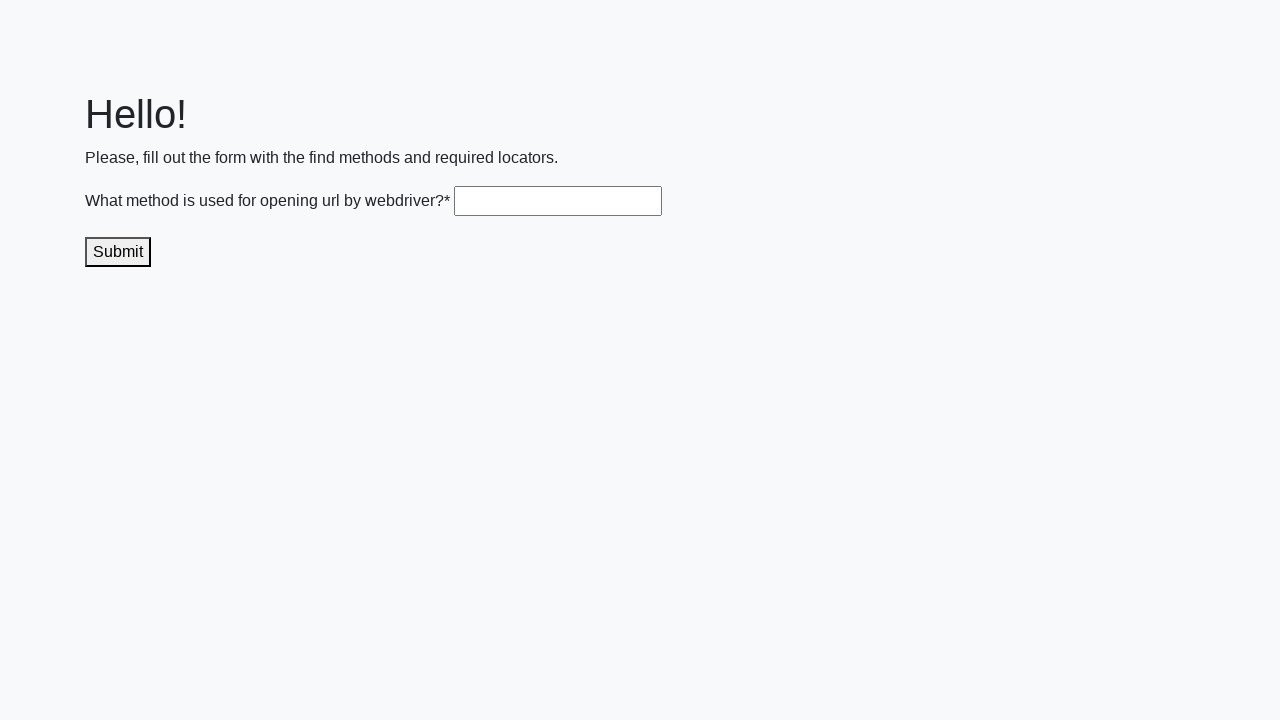

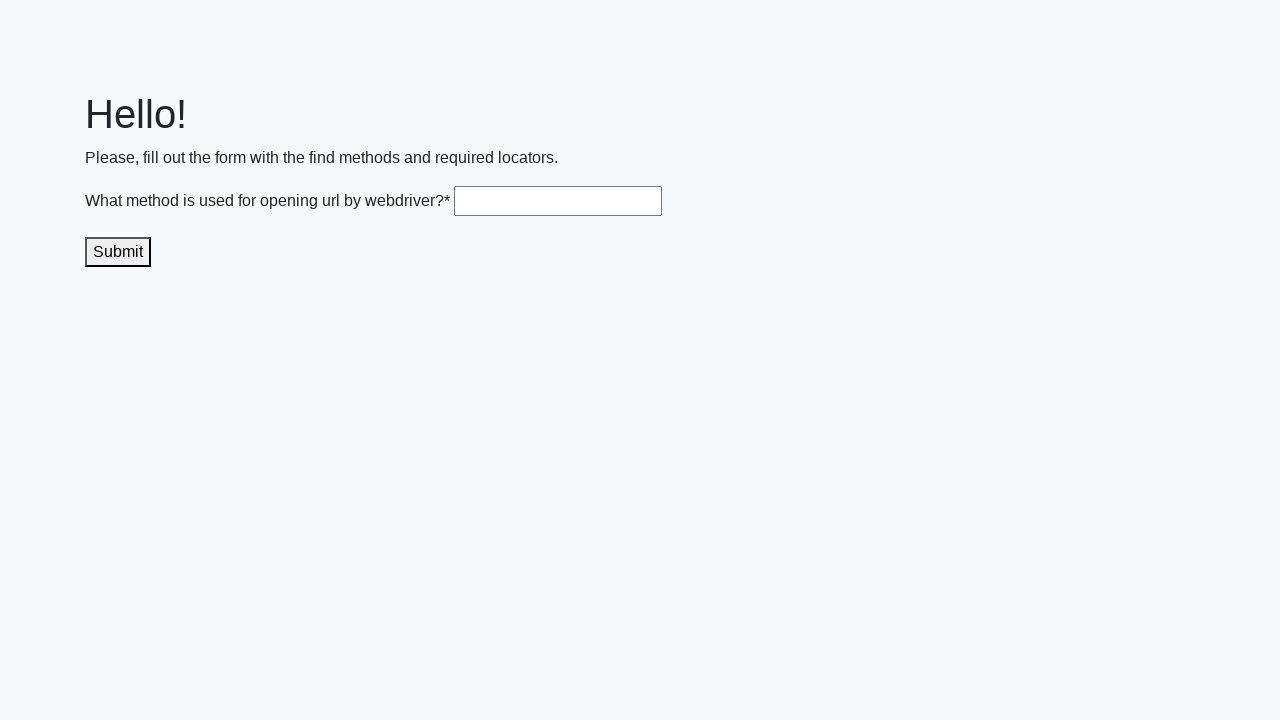